Tests navigation functionality by clicking a blog link and verifying the destination page

Starting URL: https://automationintesting.com/selenium/testpage/

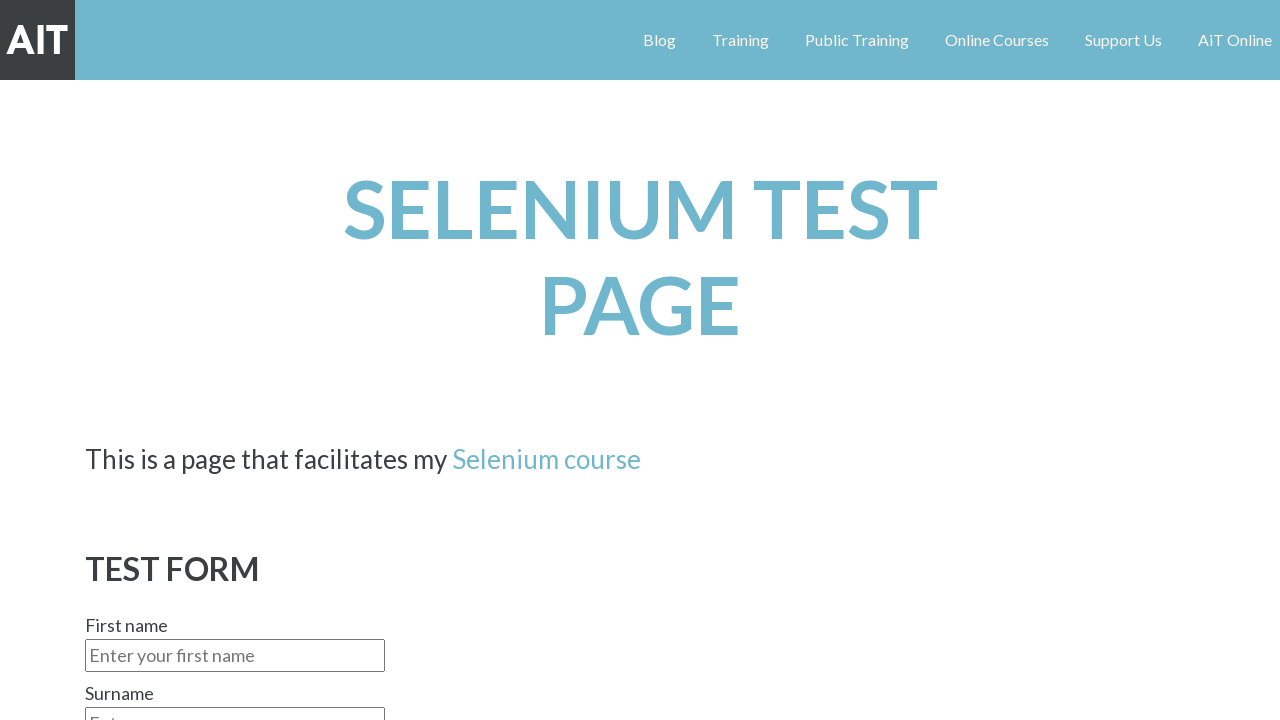

Clicked blog navigation link at (660, 40) on a.nav-link[href="/blog"]
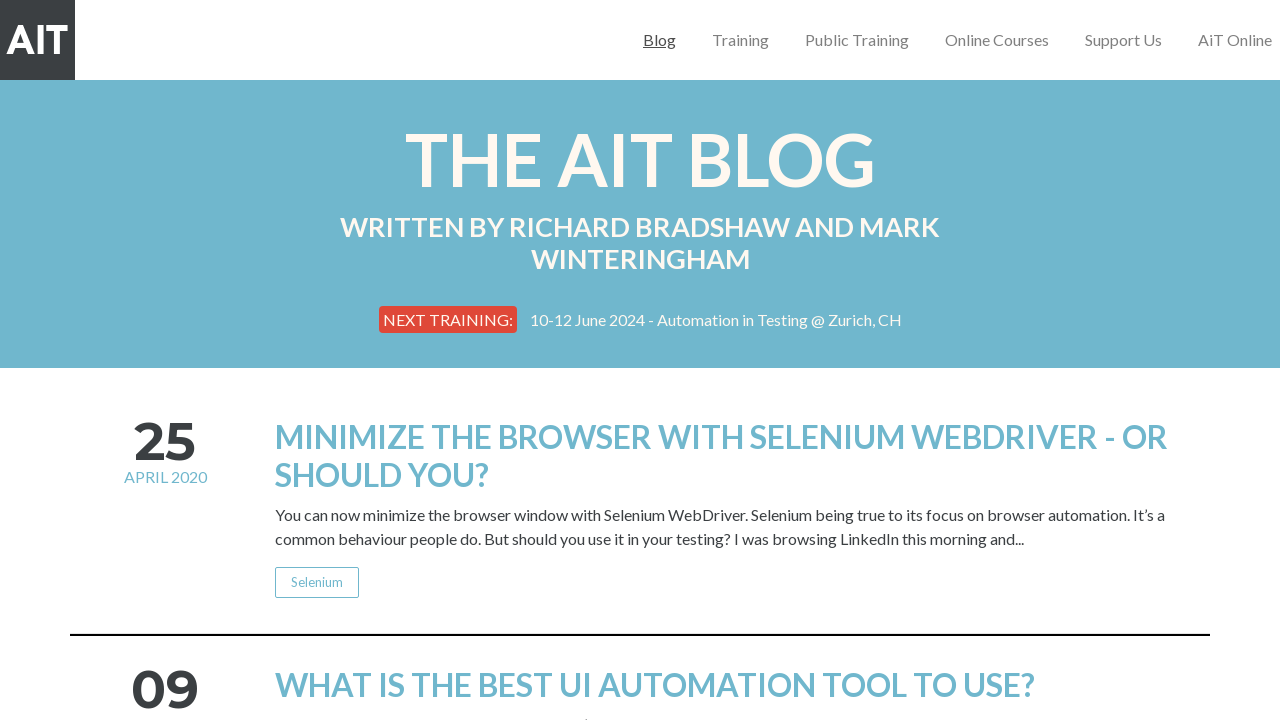

Page load state completed
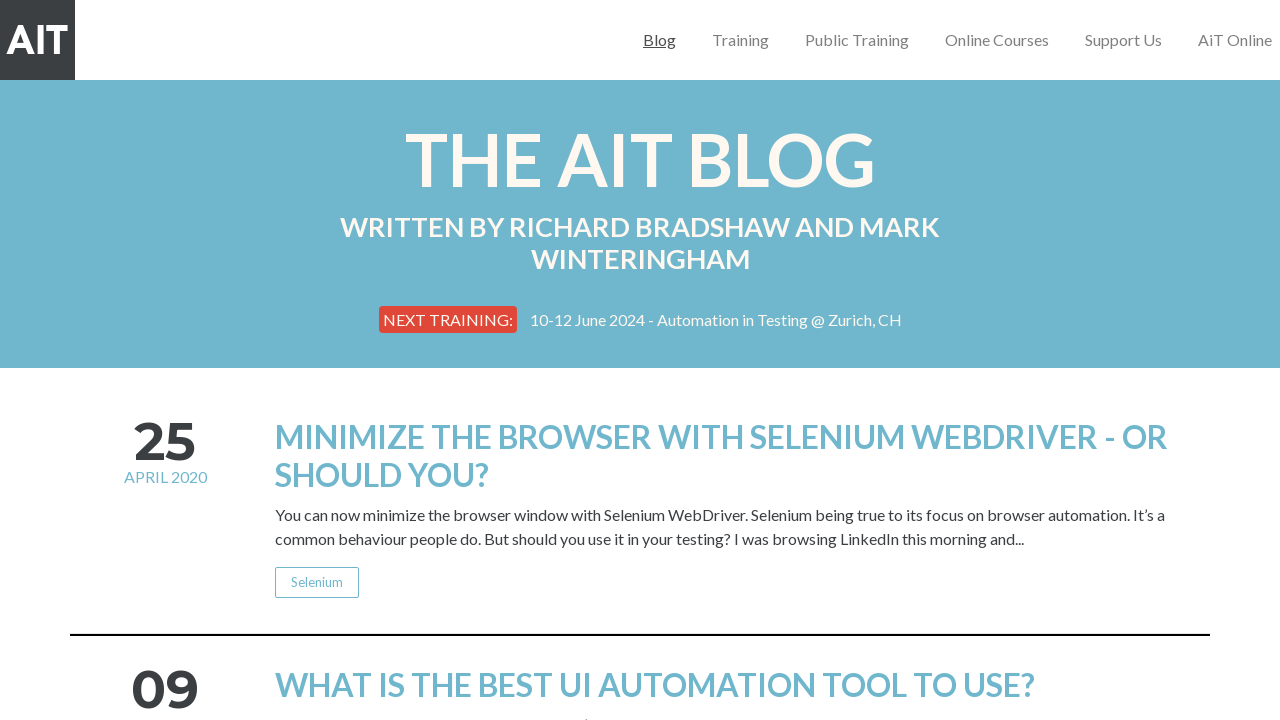

Verified page title contains 'The AiT Blog'
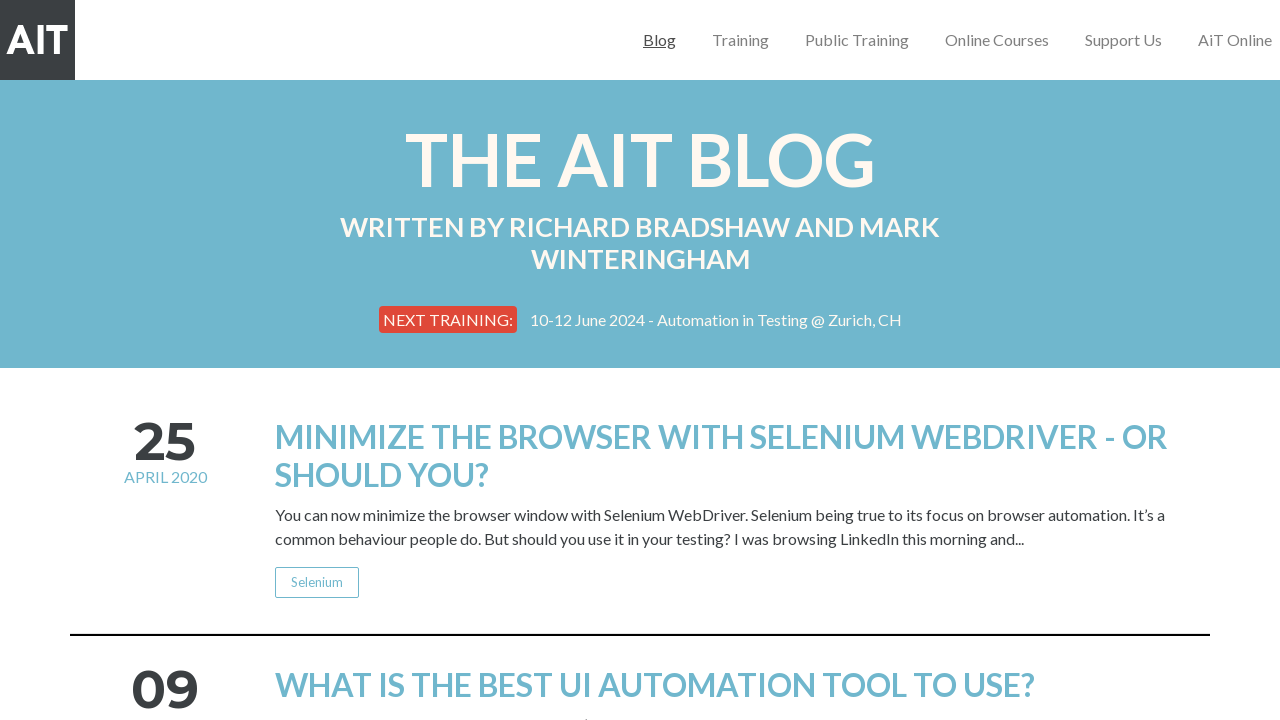

Verified current URL is https://automationintesting.com/blog
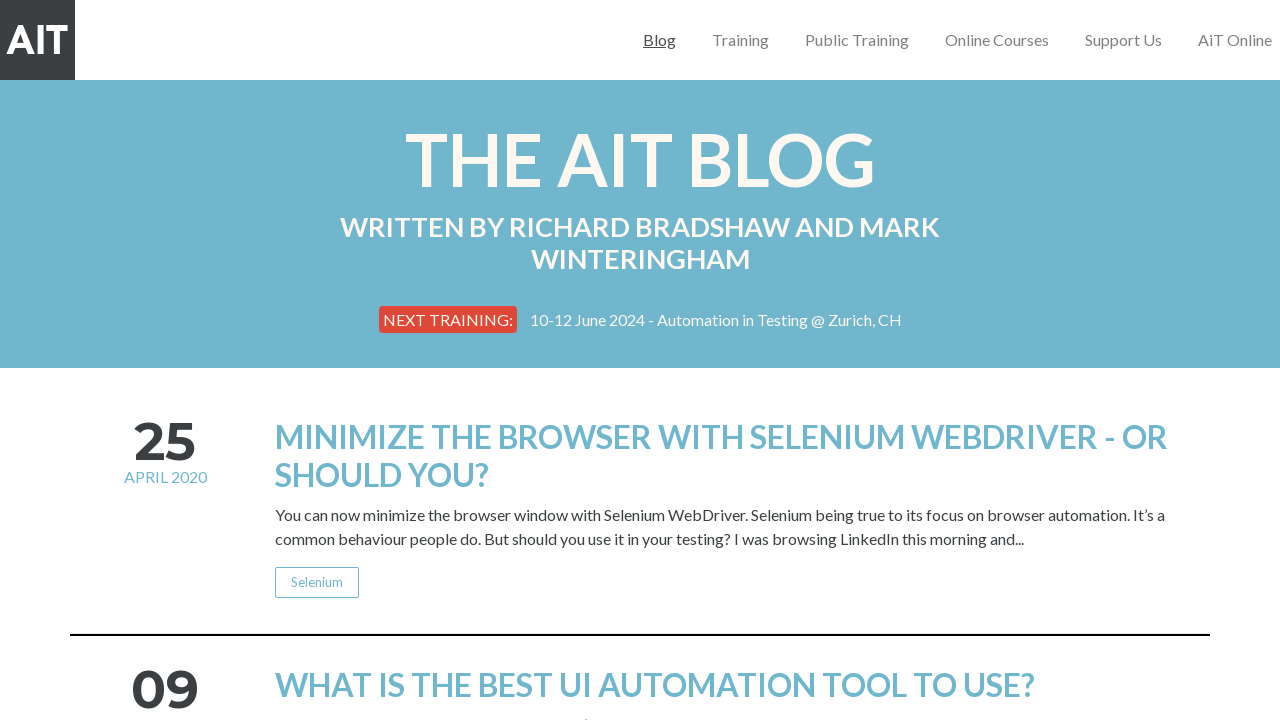

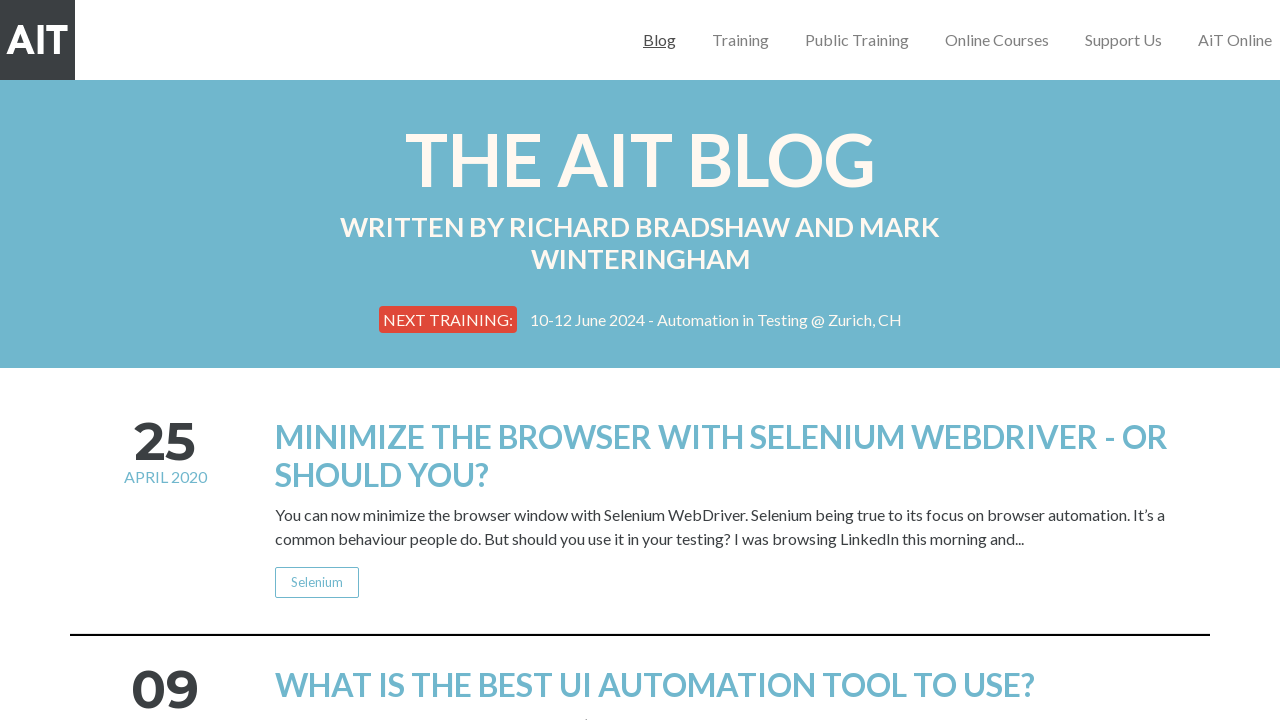